Tests drag and drop functionality by dragging an element and dropping it onto a target droppable area.

Starting URL: https://demoqa.com/droppable

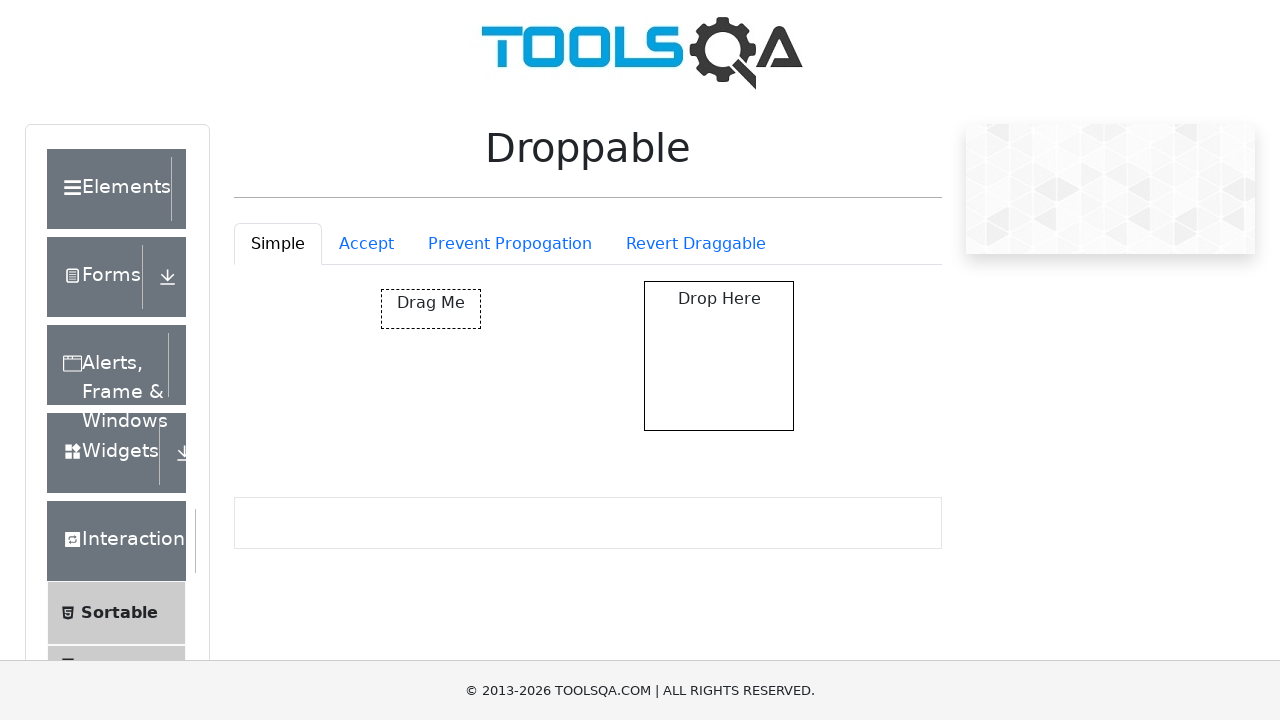

Dragged draggable element and dropped it onto the droppable target area at (719, 356)
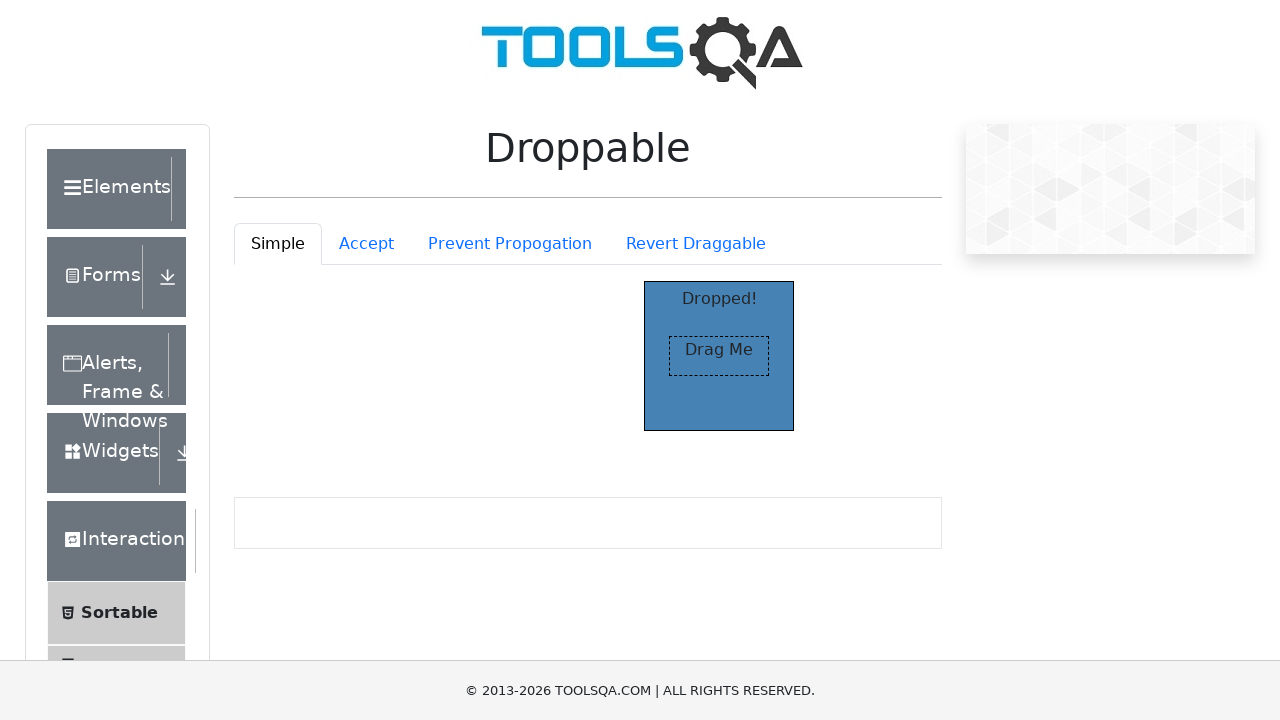

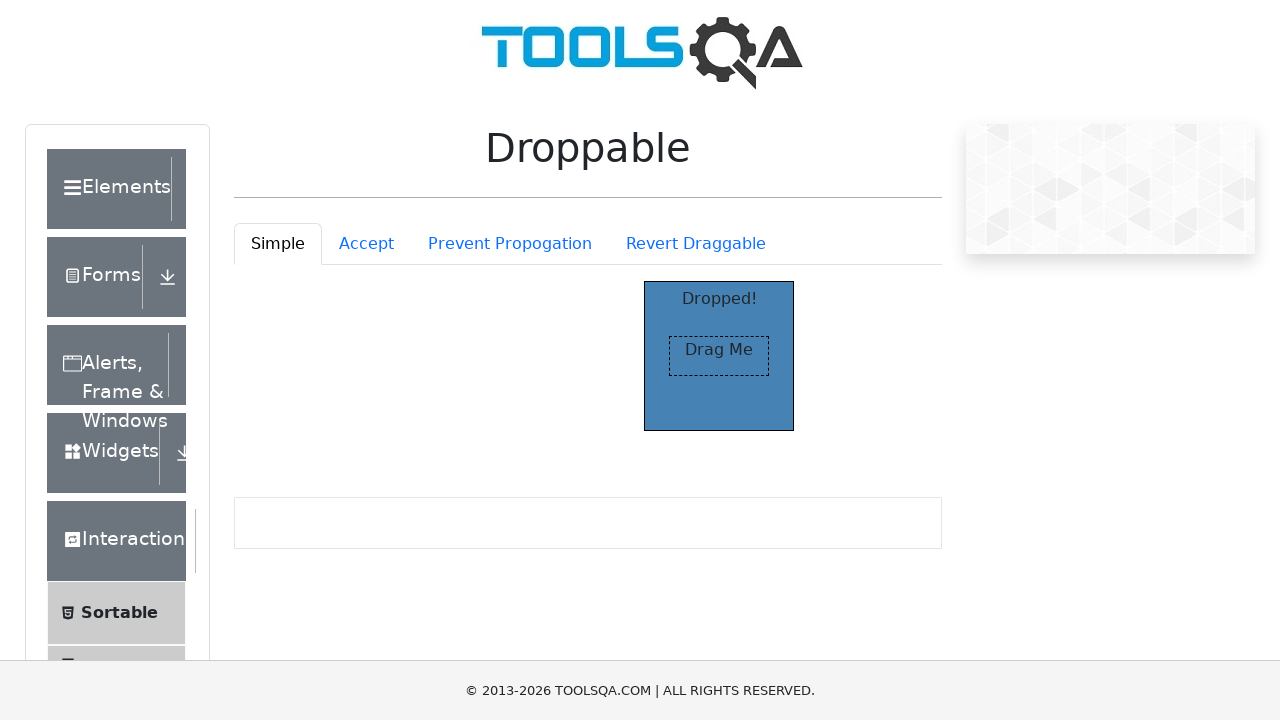